Tests demo page by verifying text, checking elements, typing in a textarea, and clicking a button

Starting URL: https://seleniumbase.io/demo_page

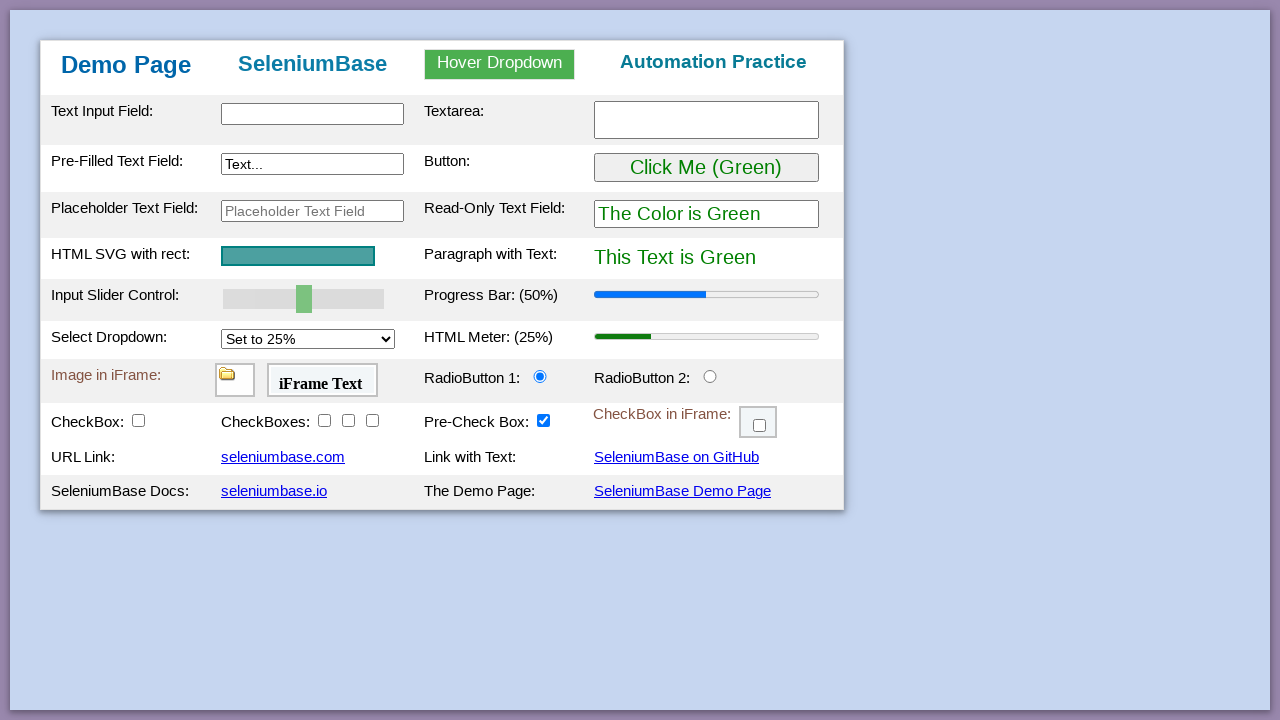

Verified 'SeleniumBase' text is present in form header
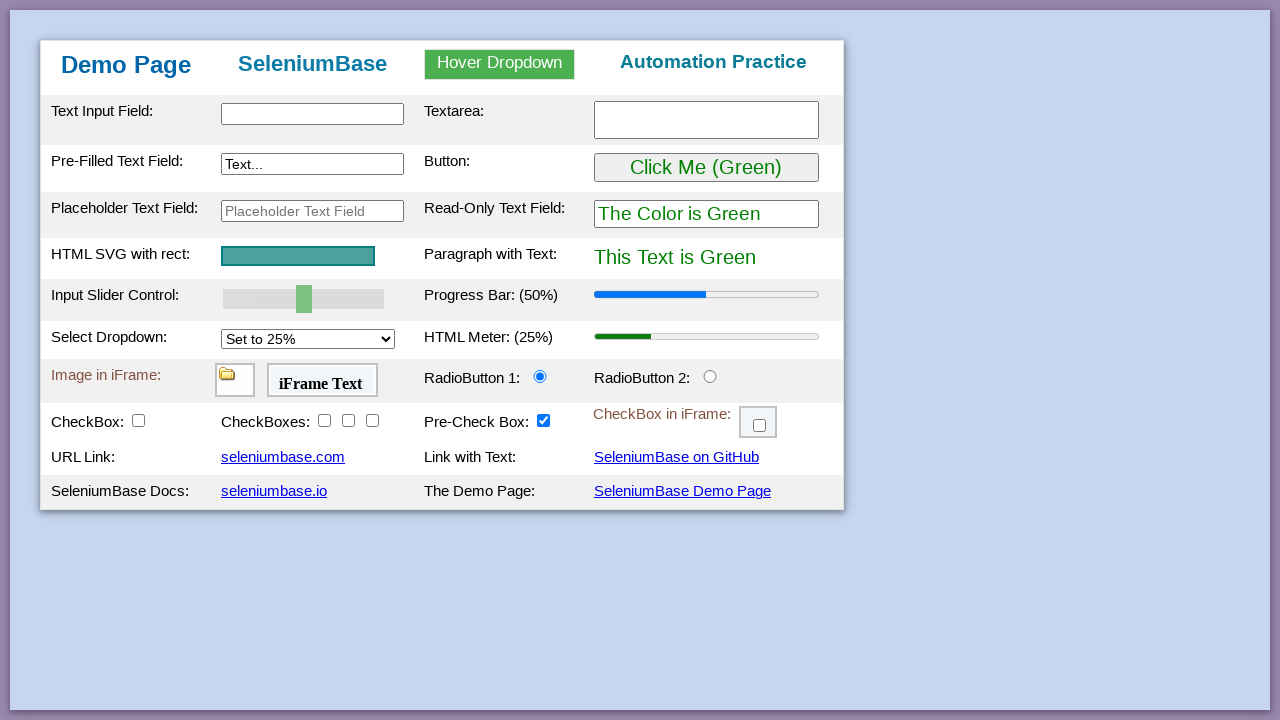

Waited for text input element to be available
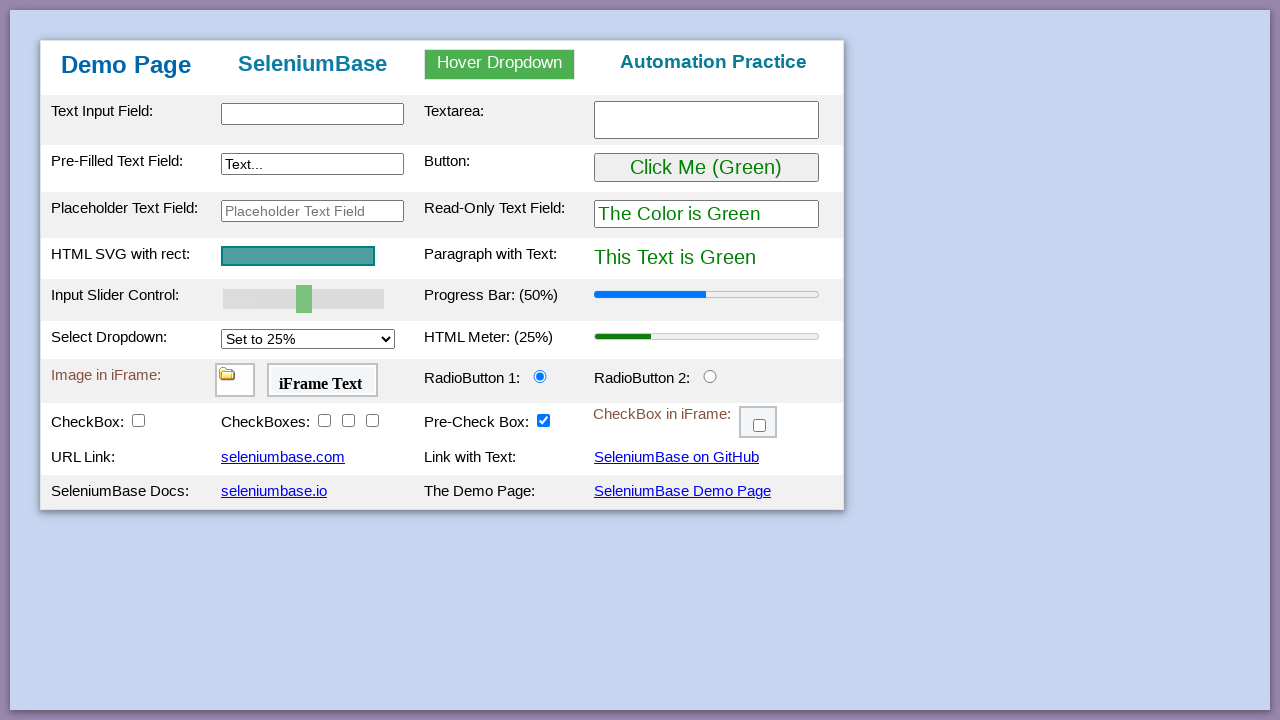

Typed 'This is me' into textarea on #myTextarea
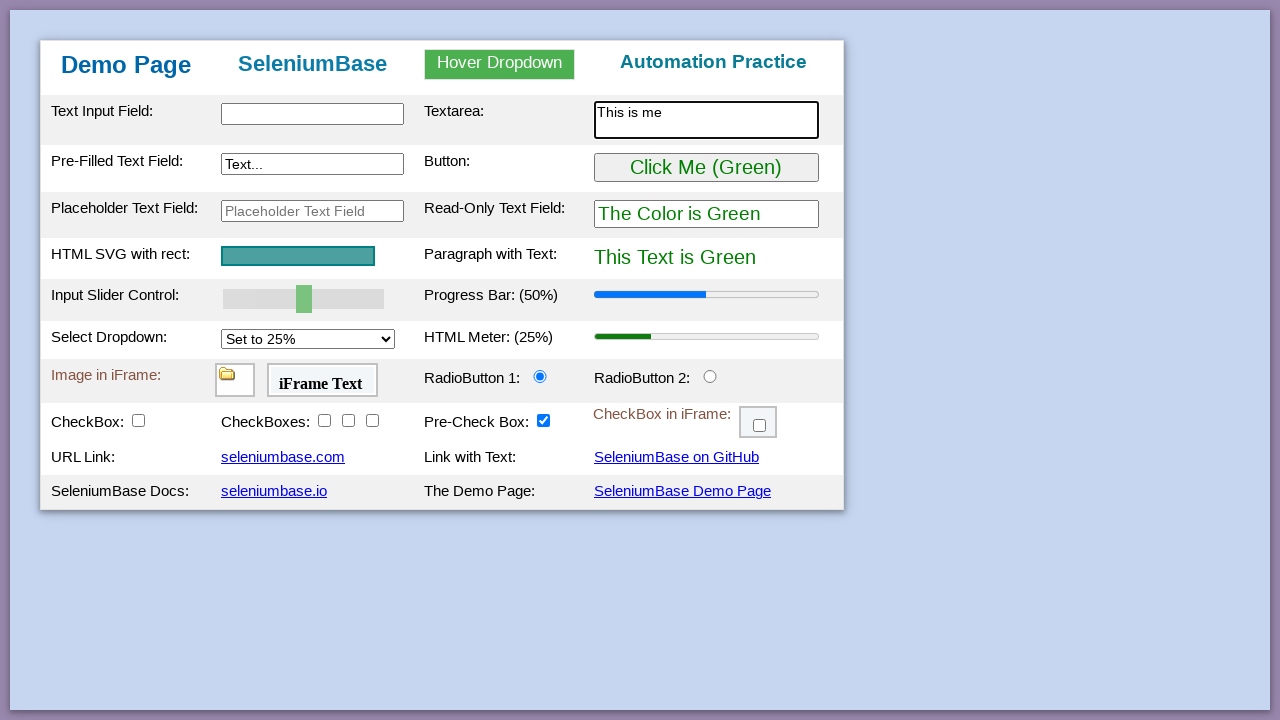

Clicked the button to submit form at (706, 168) on #myButton
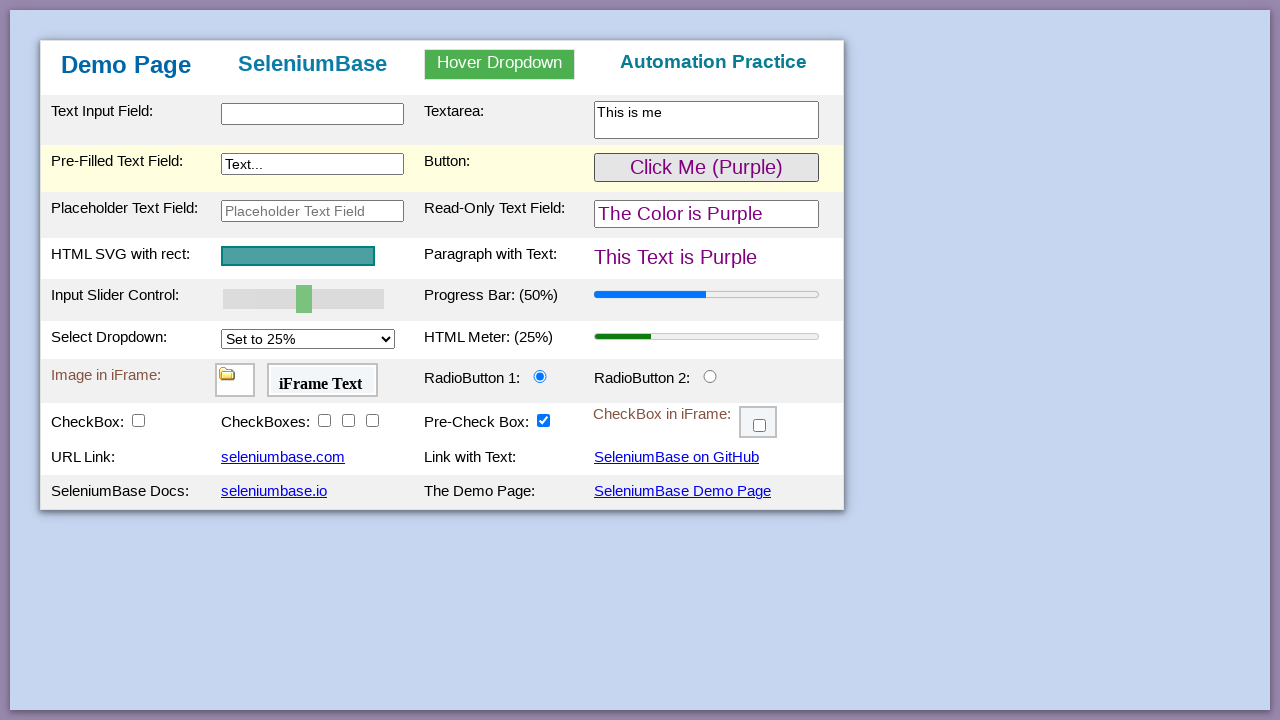

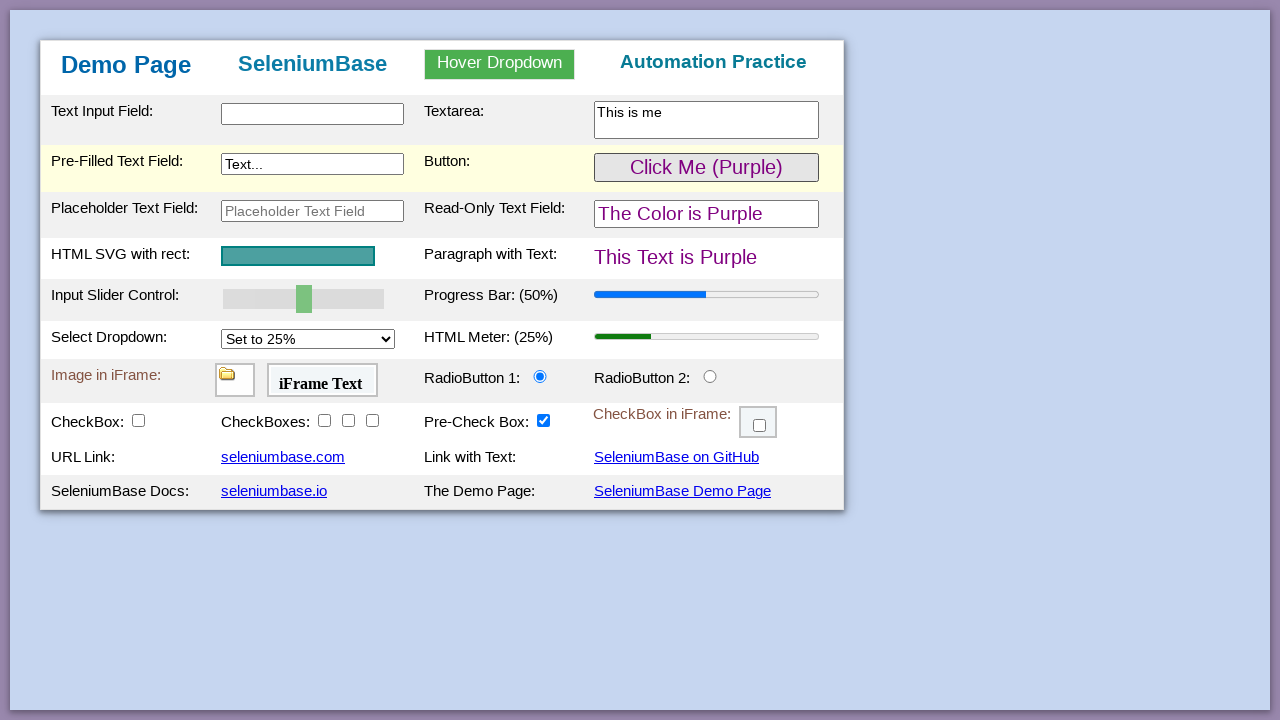